Navigates to the OrangeHRM login page and waits for it to load for accessibility testing purposes

Starting URL: https://opensource-demo.orangehrmlive.com/web/index.php/auth/login

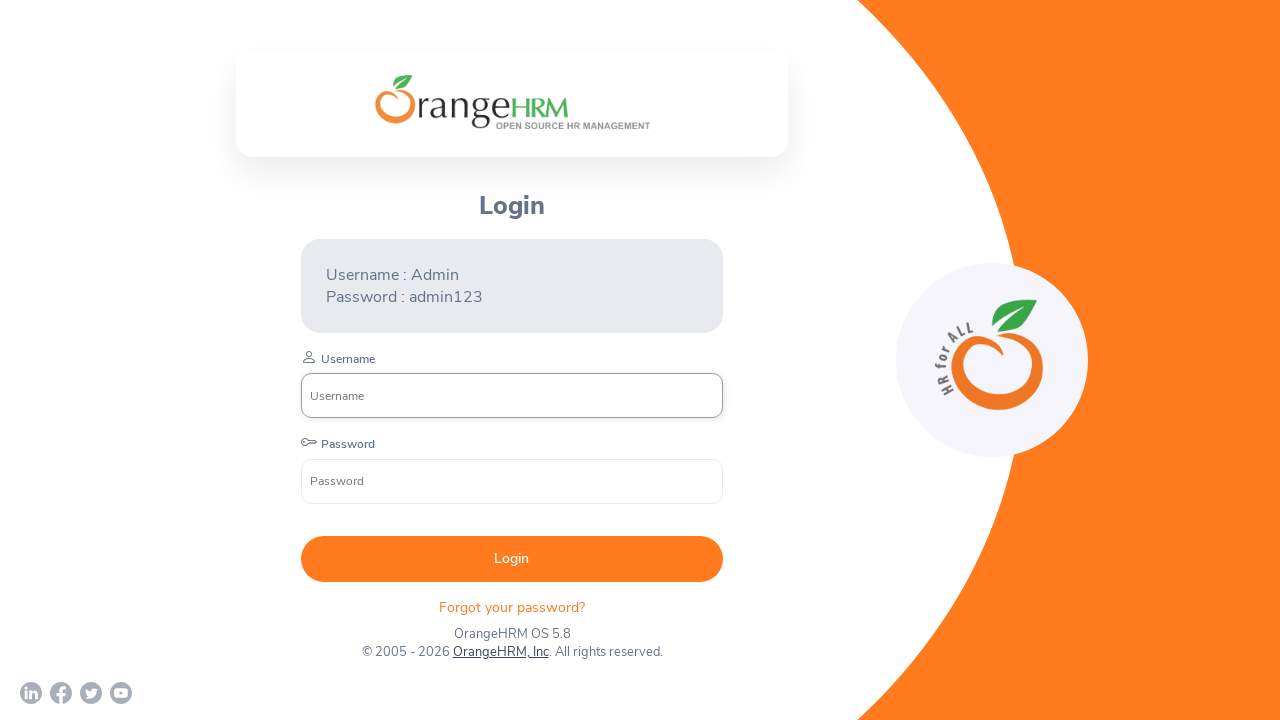

OrangeHRM login page loaded - username input field is visible
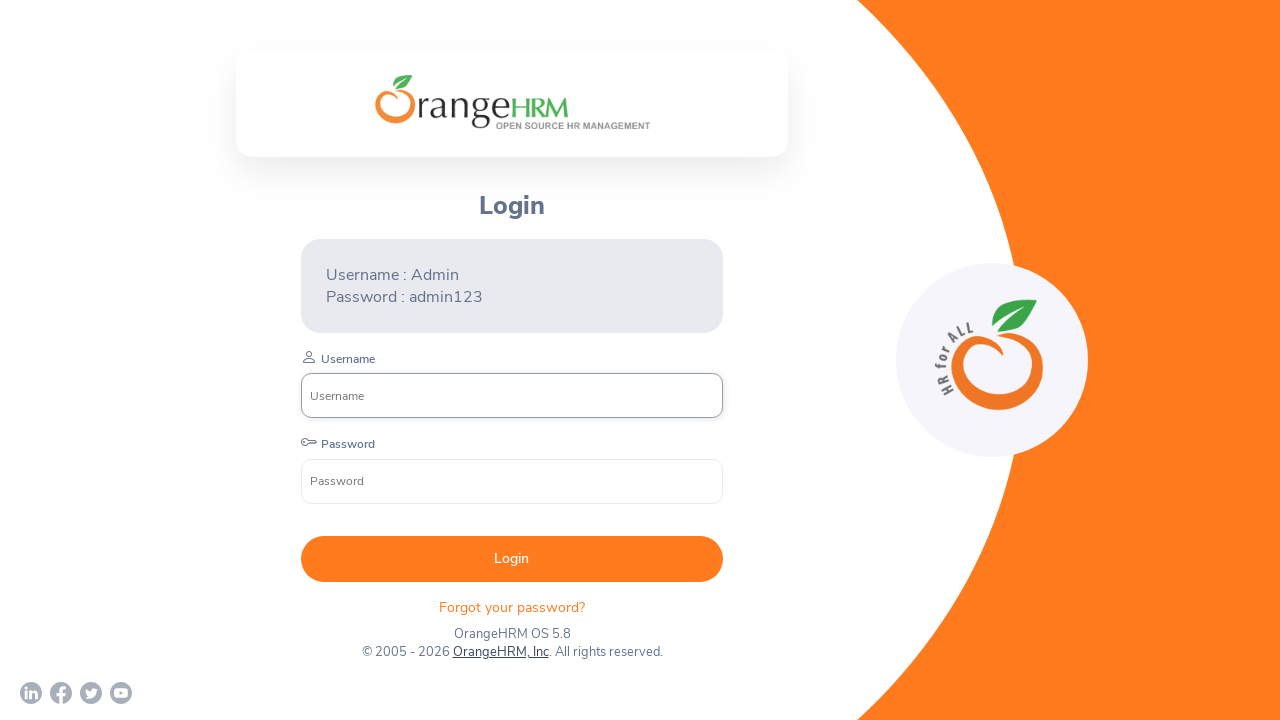

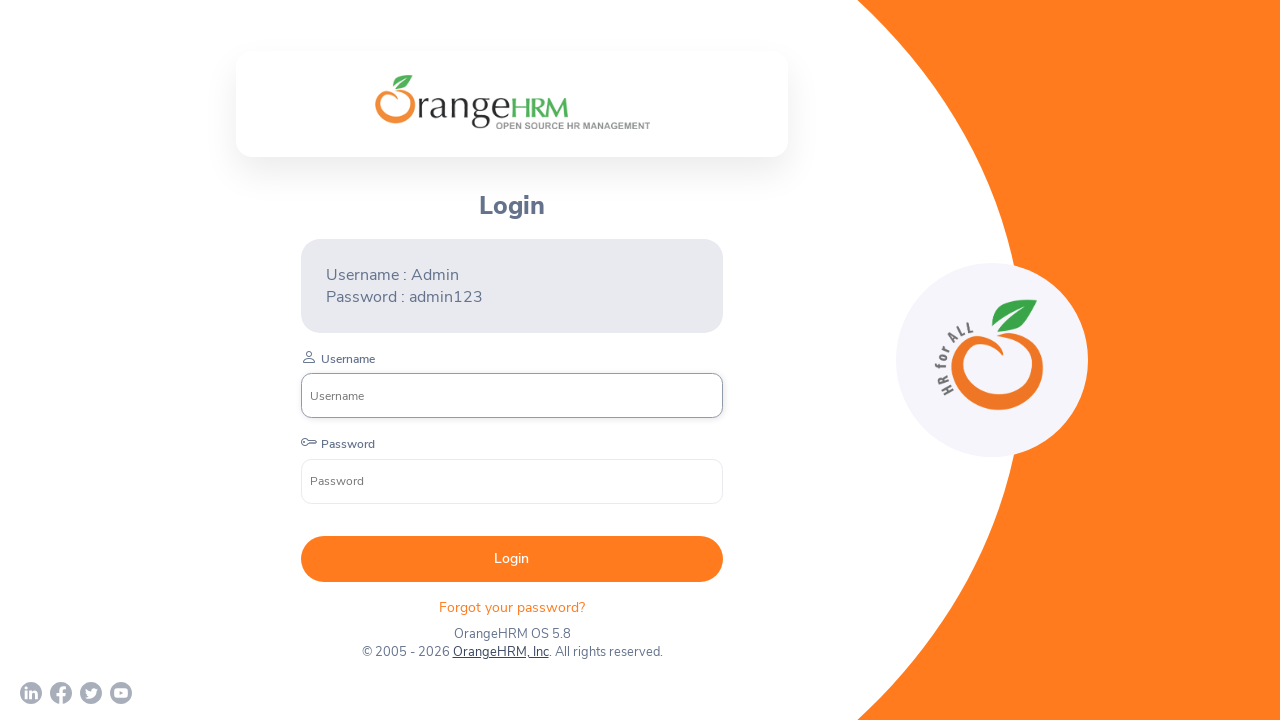